Opens the BellPost retail development application and waits for the page to load

Starting URL: https://retaildev.bellpost.com/#/app

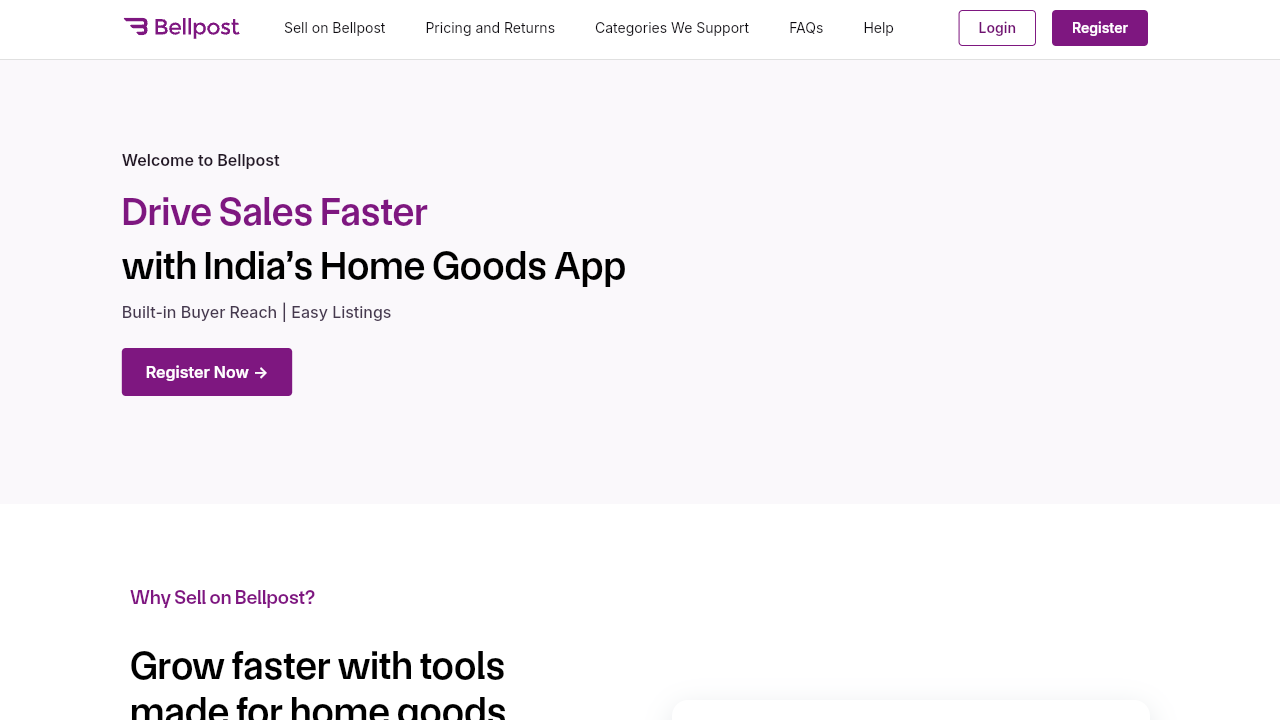

Navigated to BellPost retail development application
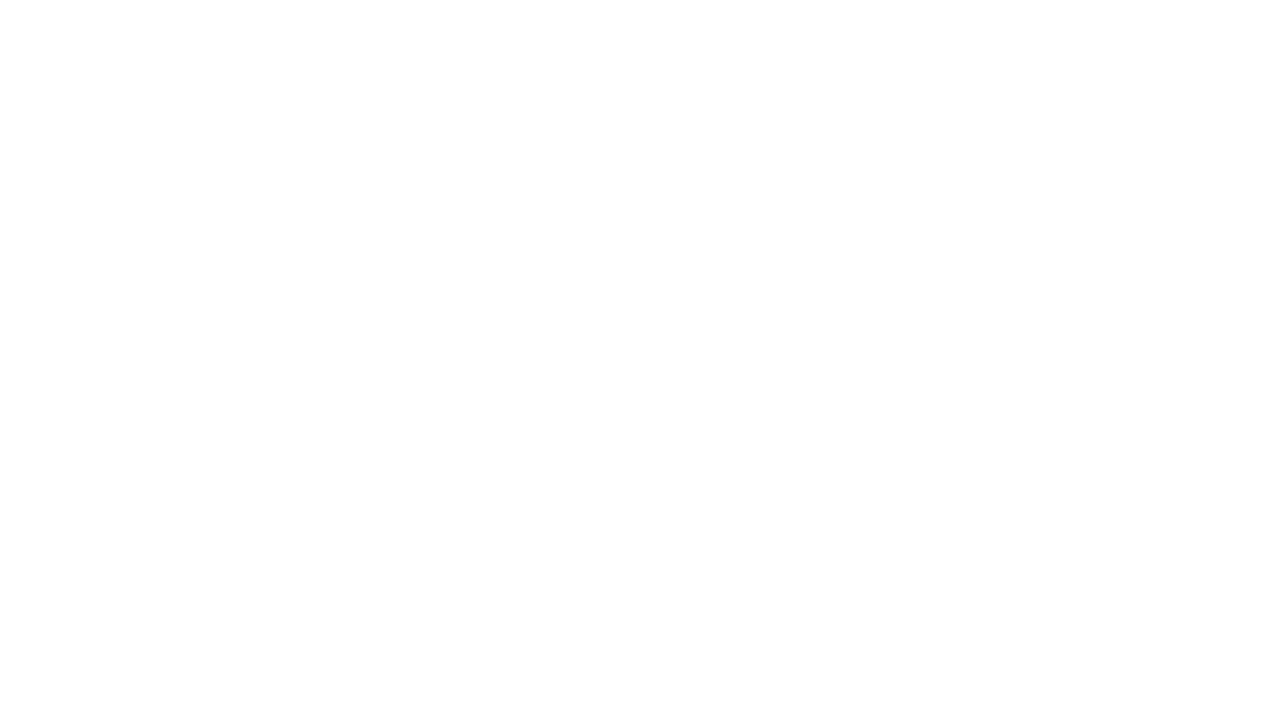

Page fully loaded - network idle state reached
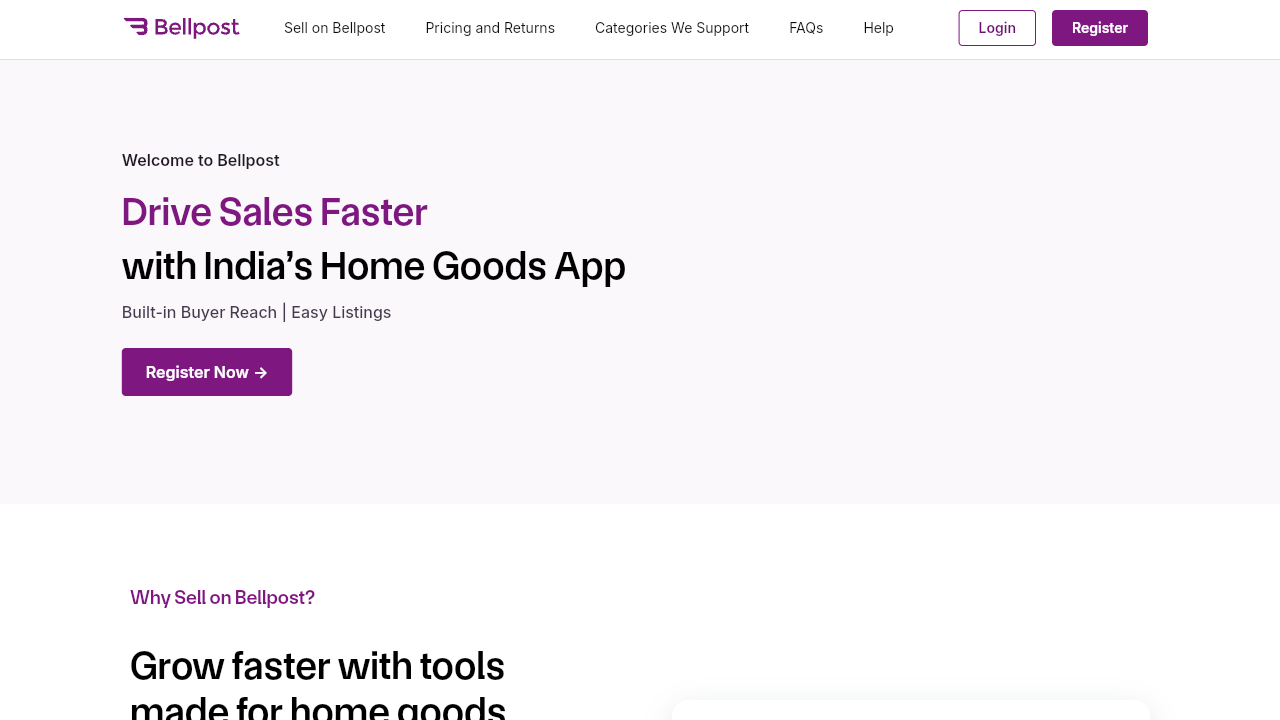

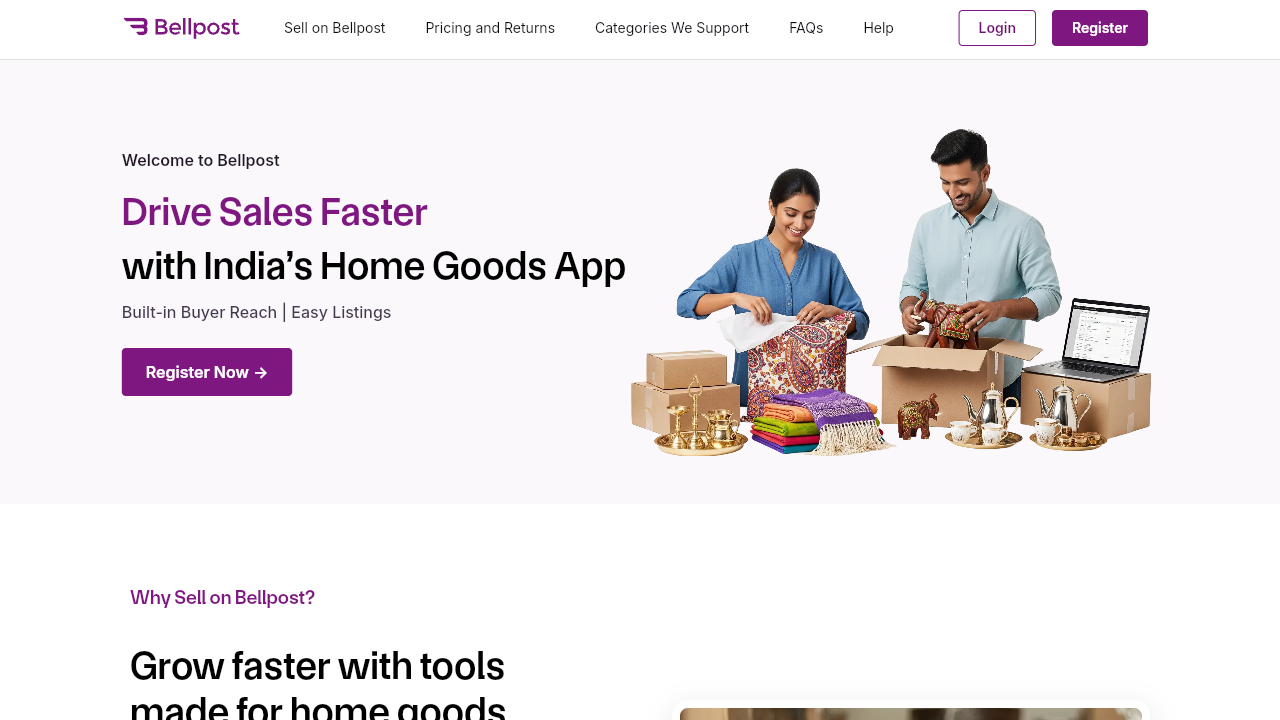